Tests browser multi-tab handling by clicking social media links (LinkedIn, Facebook, Twitter, YouTube) that open new tabs, then iterates through all tabs and closes the child tabs while keeping the parent tab open.

Starting URL: https://opensource-demo.orangehrmlive.com/web/index.php/auth/login

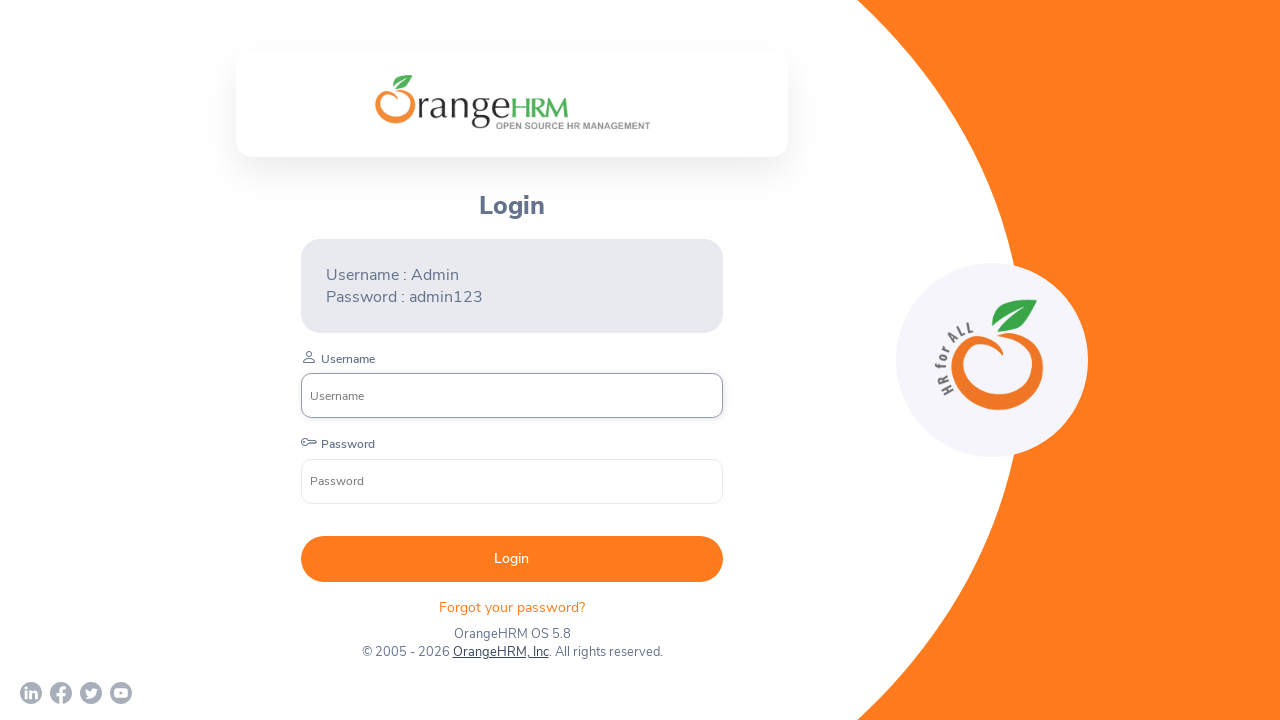

Page loaded with networkidle state
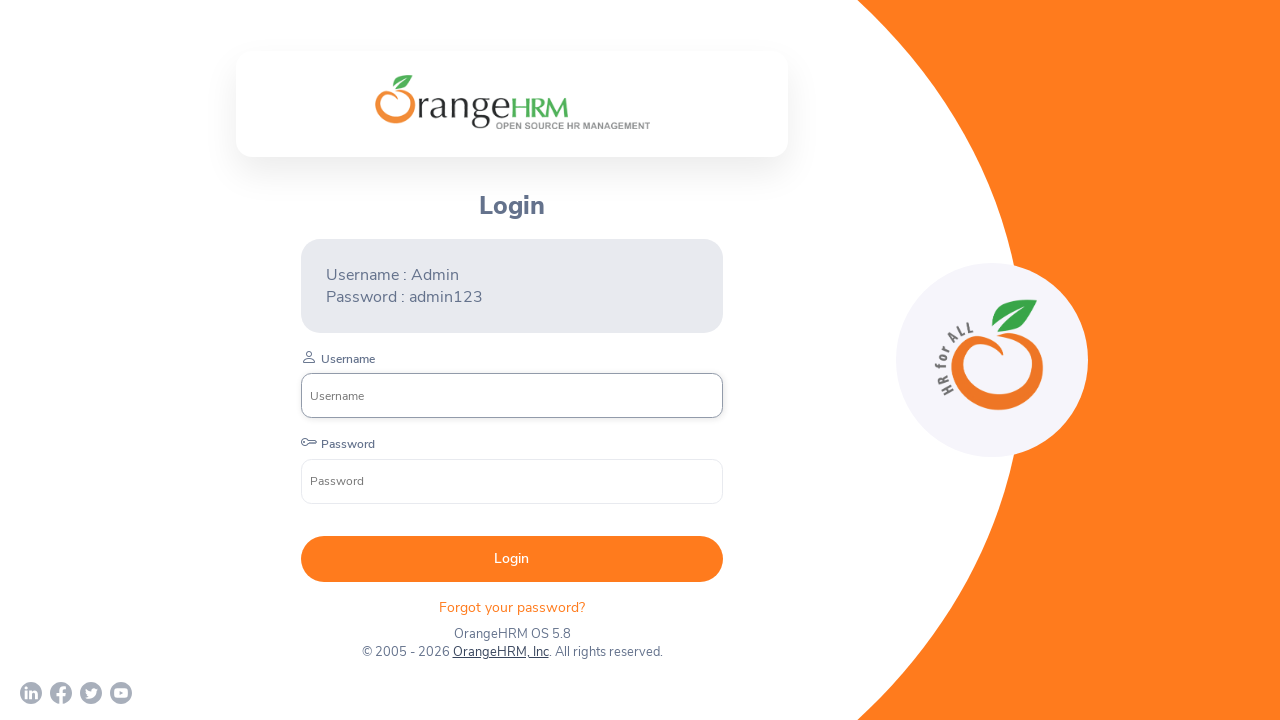

Clicked LinkedIn link and new tab opened at (31, 693) on a[href*='linkedin']
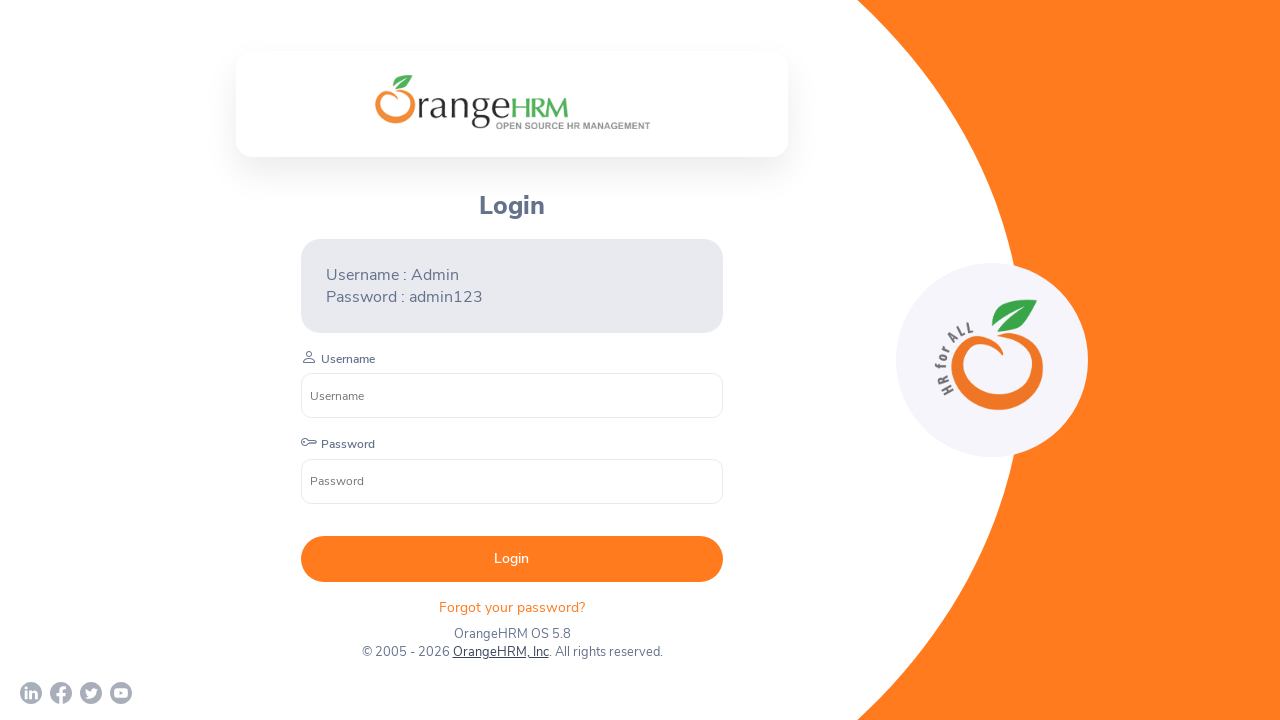

Clicked Facebook link and new tab opened at (61, 693) on a[href*='facebook']
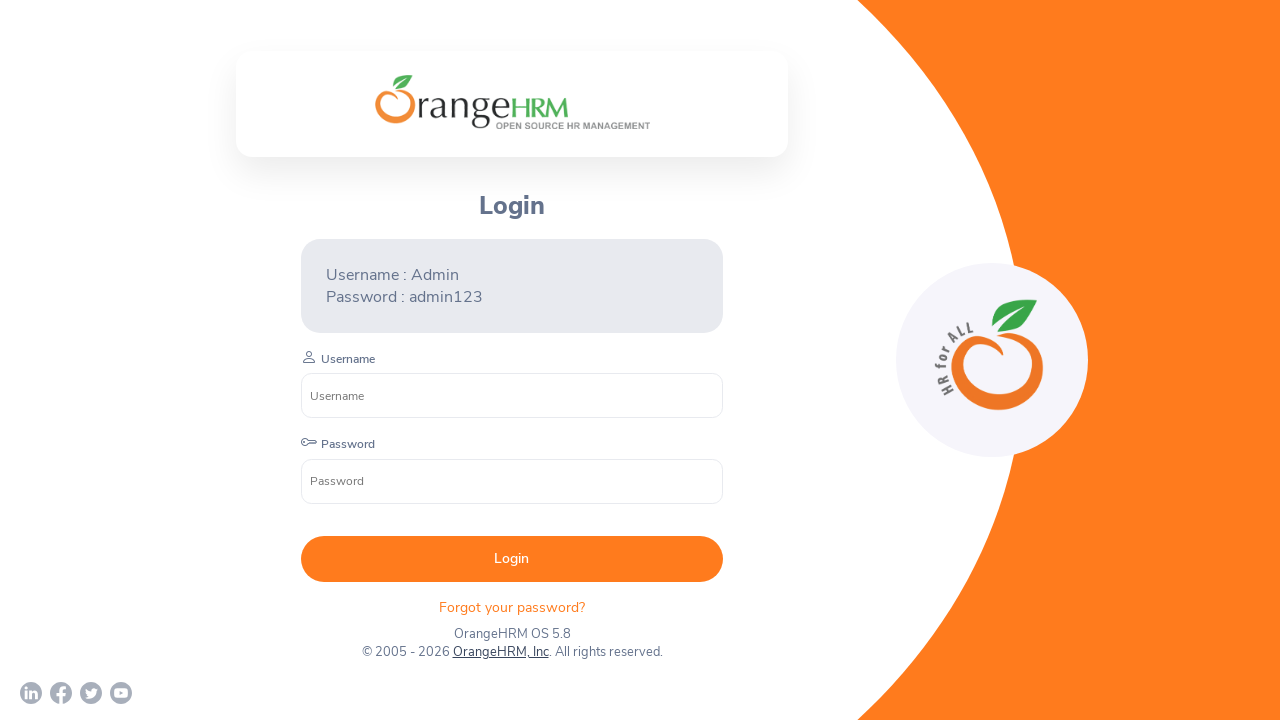

Clicked Twitter link and new tab opened at (91, 693) on a[href*='twitter']
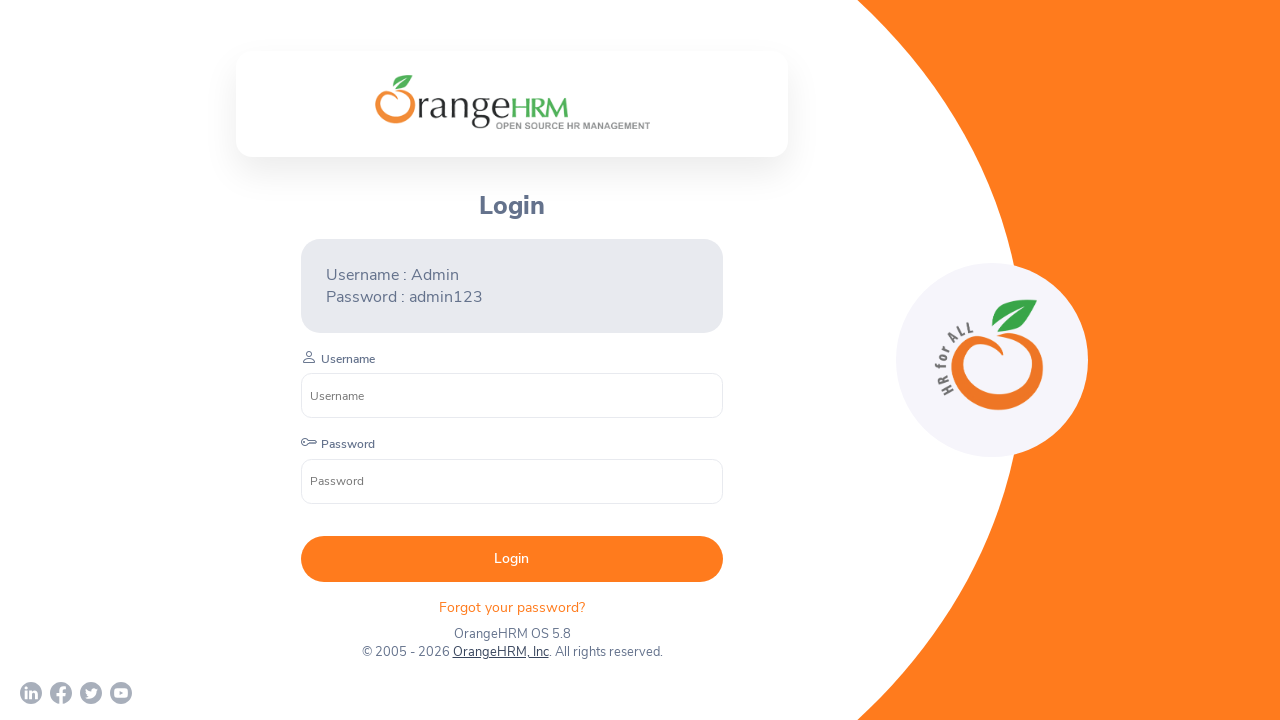

Clicked YouTube link and new tab opened at (121, 693) on a[href*='youtube']
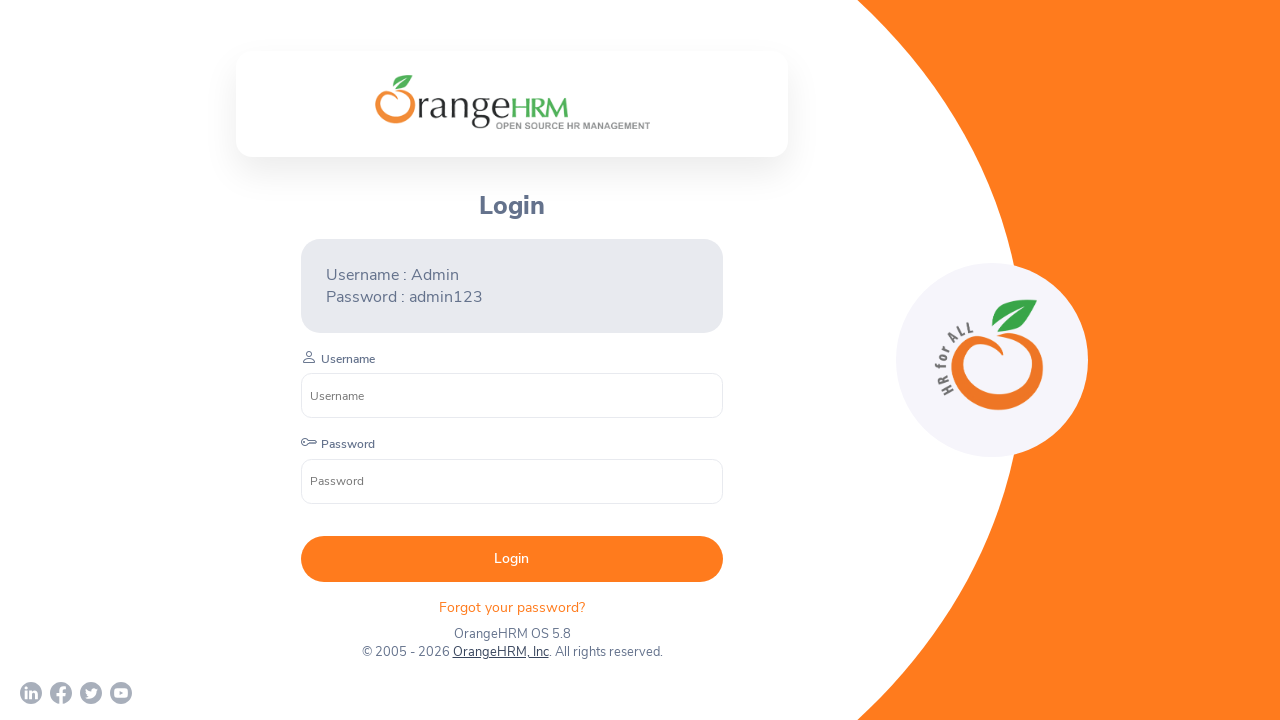

Retrieved all open pages in context (5 tabs total)
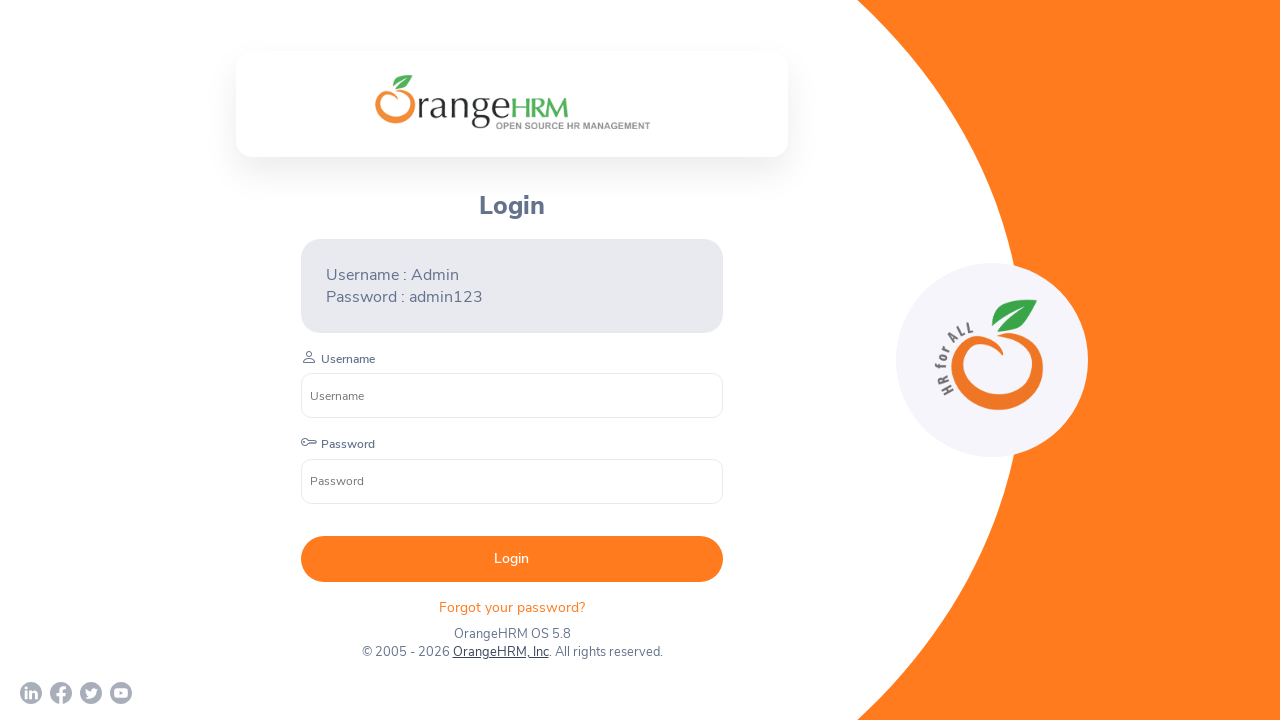

Closed a child tab
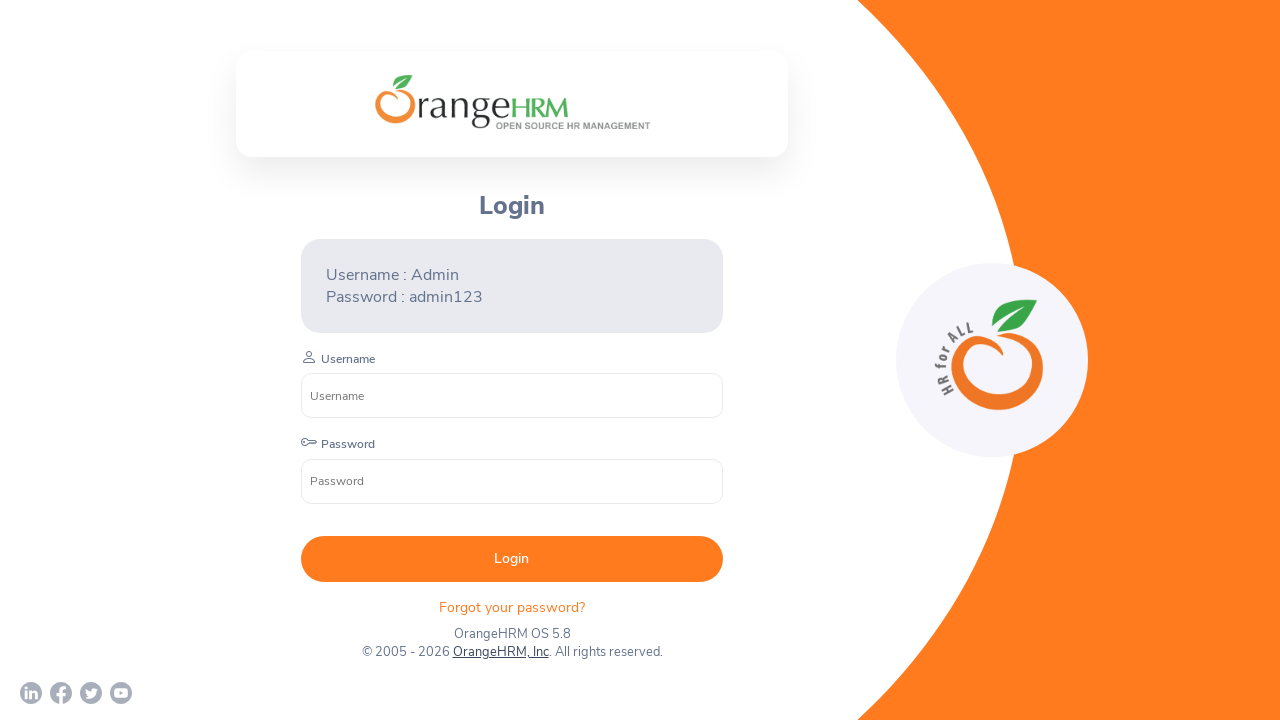

Closed a child tab
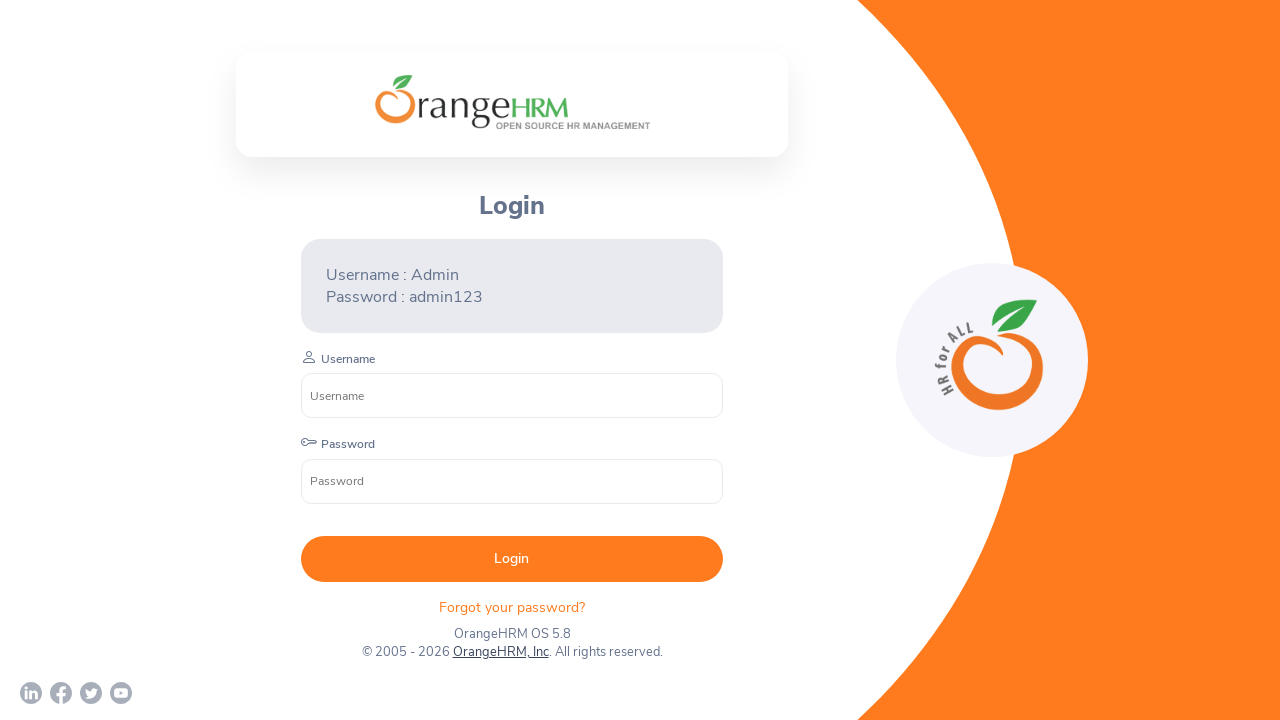

Closed a child tab
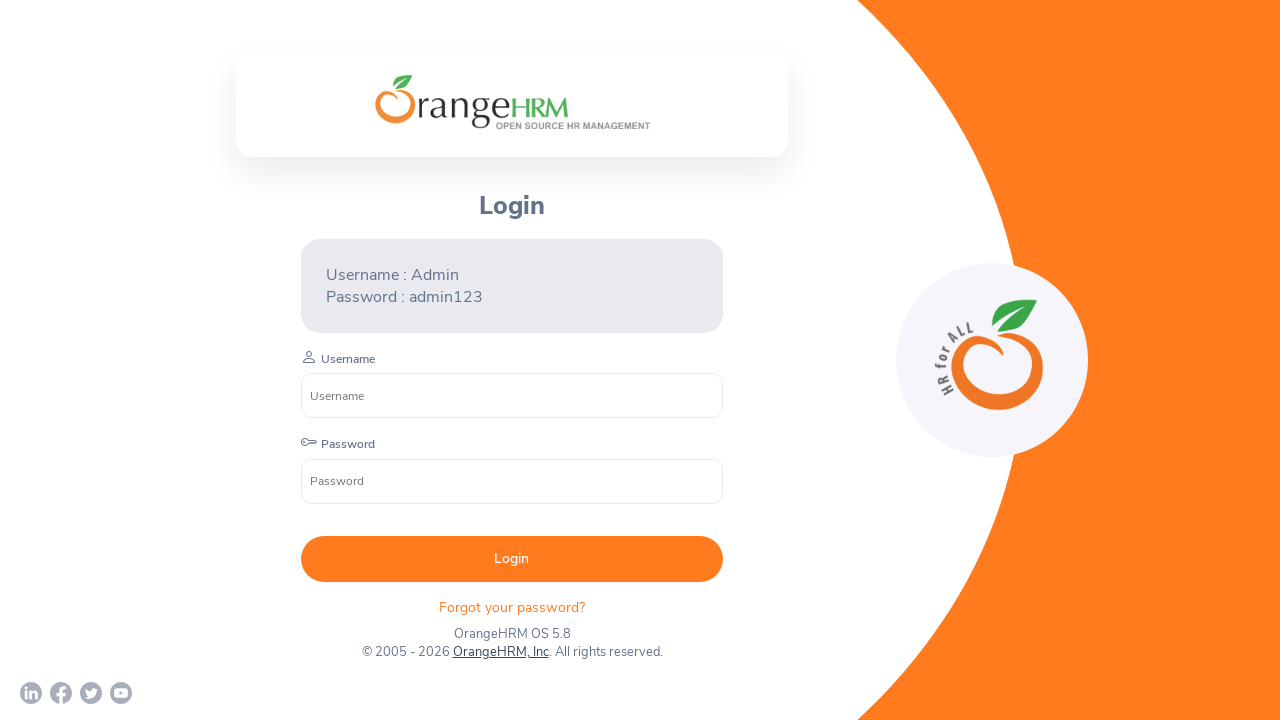

Closed a child tab
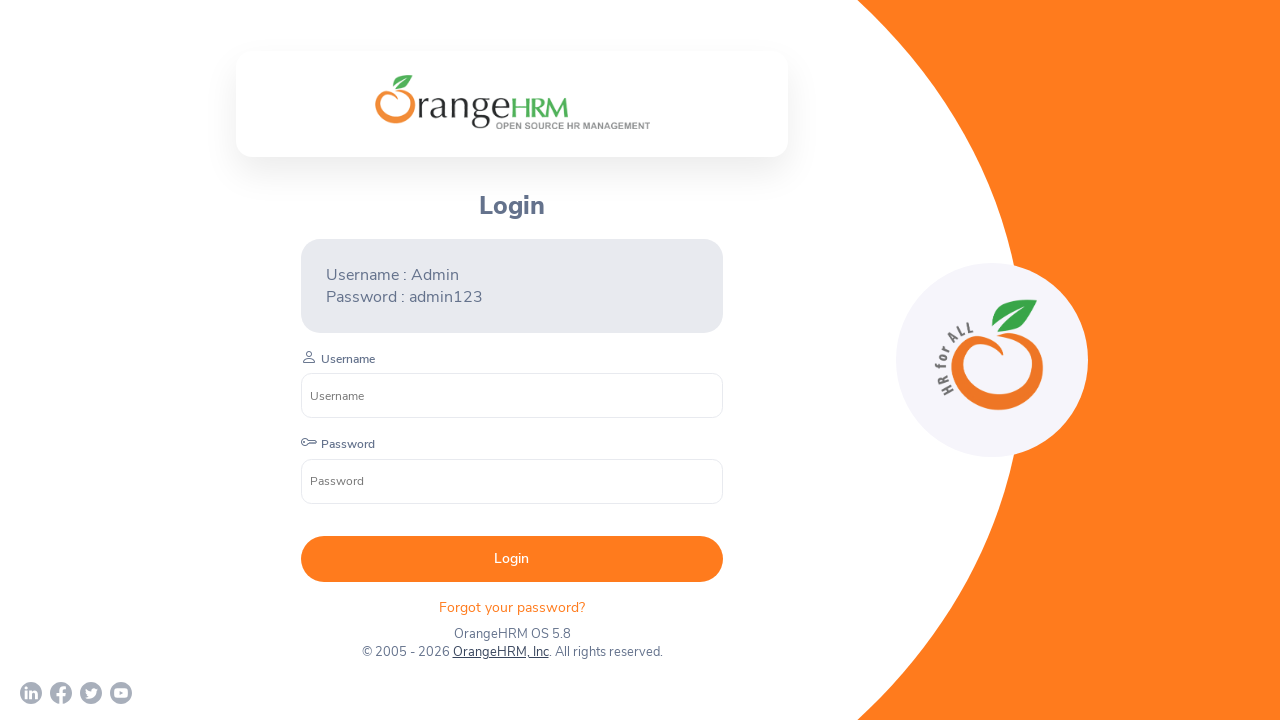

Brought focus back to parent tab
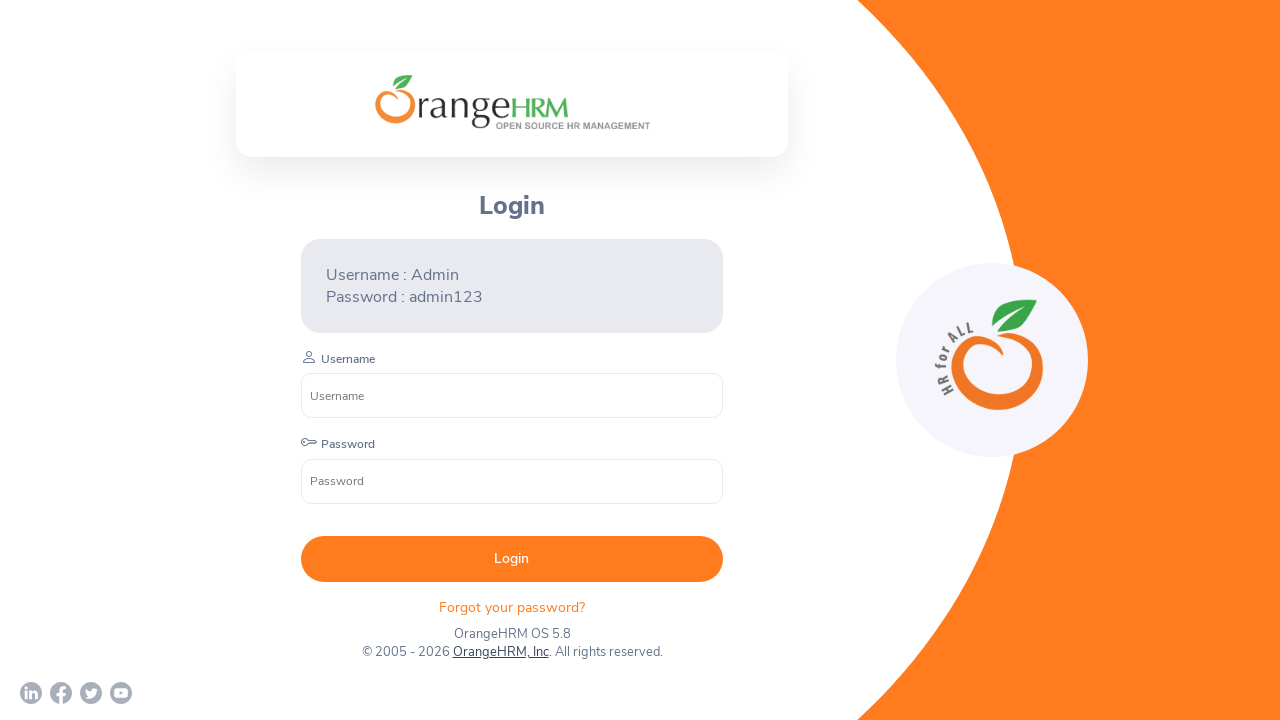

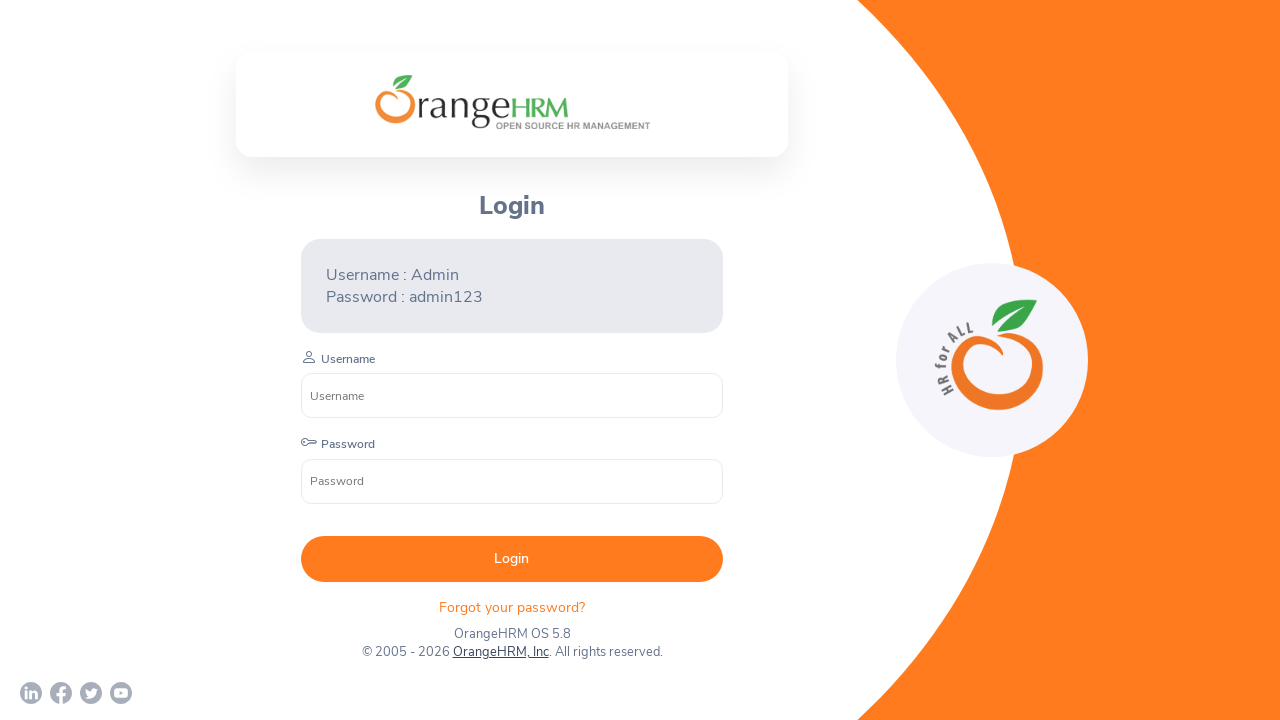